Verifies the page title of the OrangeHRM landing page

Starting URL: https://opensource-demo.orangehrmlive.com/

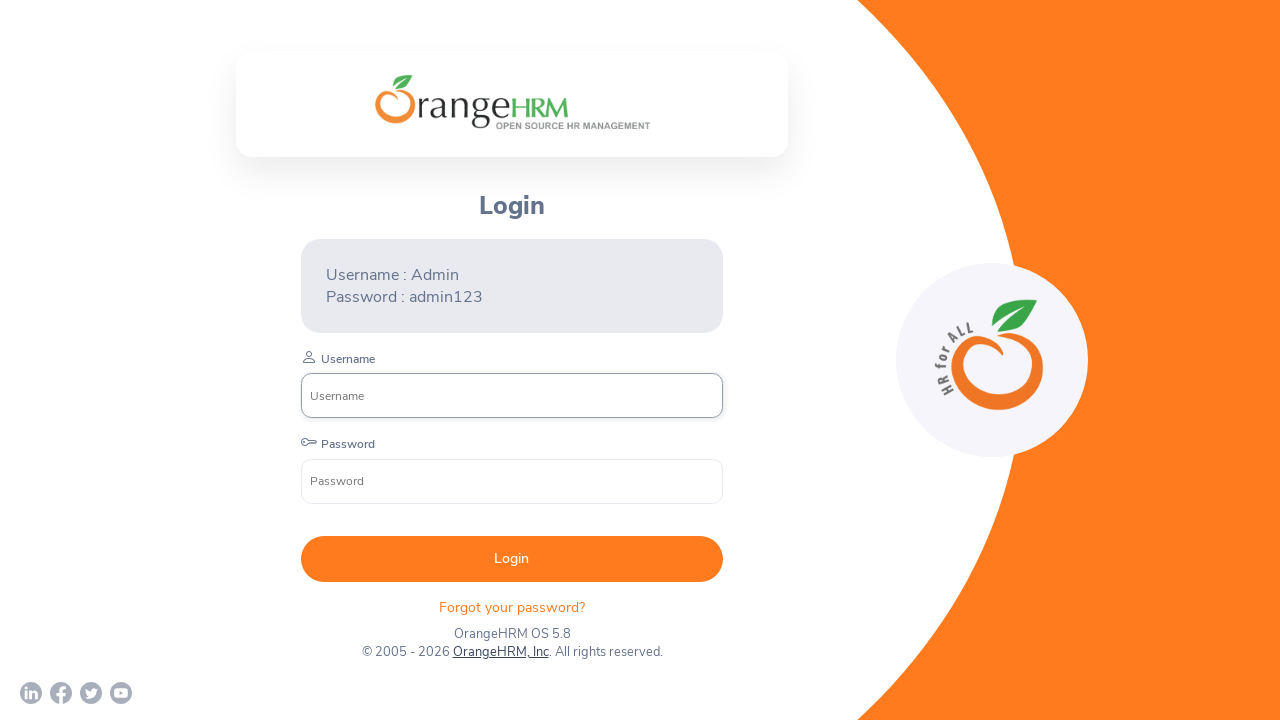

Waited for page to reach domcontentloaded state
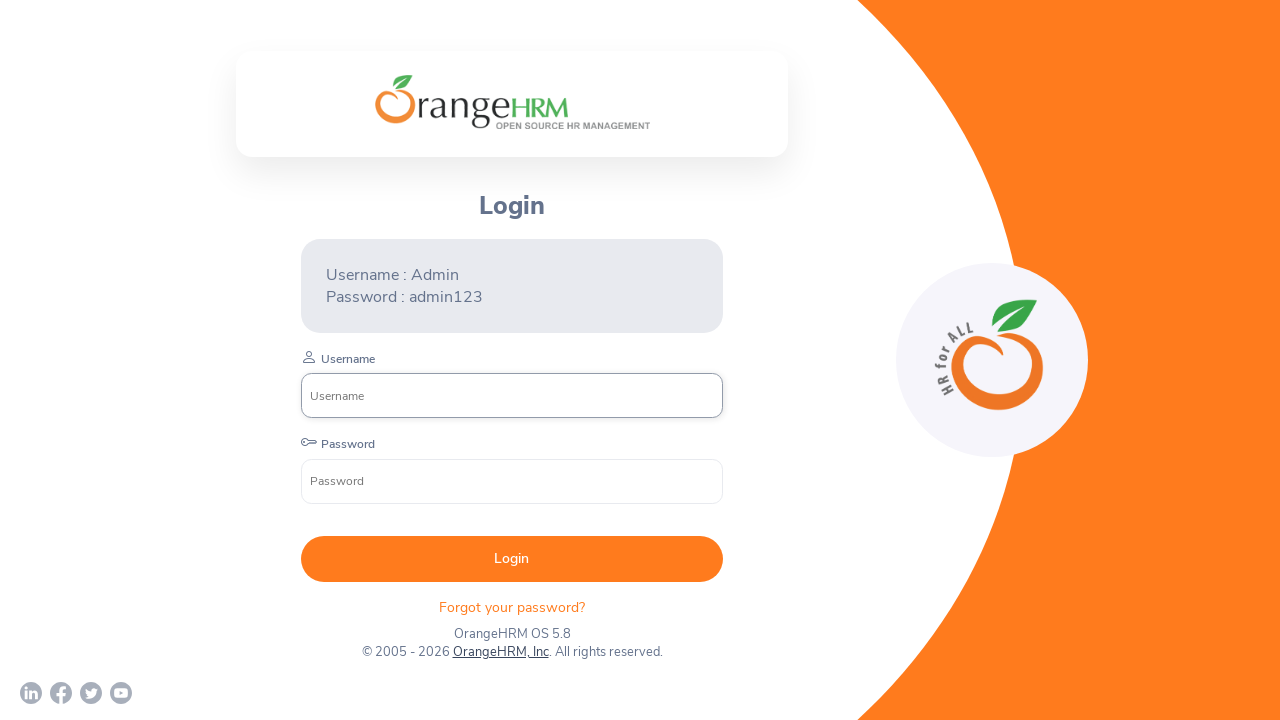

Retrieved page title: 'OrangeHRM'
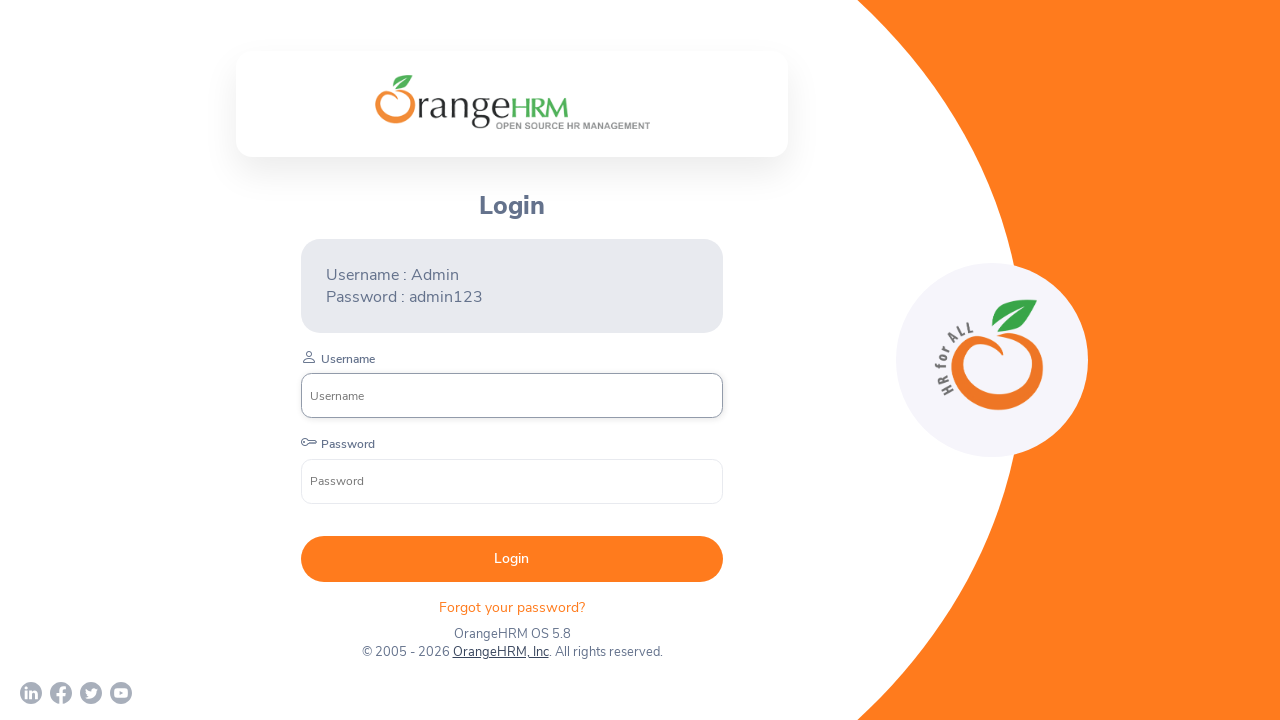

Verified page title contains 'OrangeHRM'
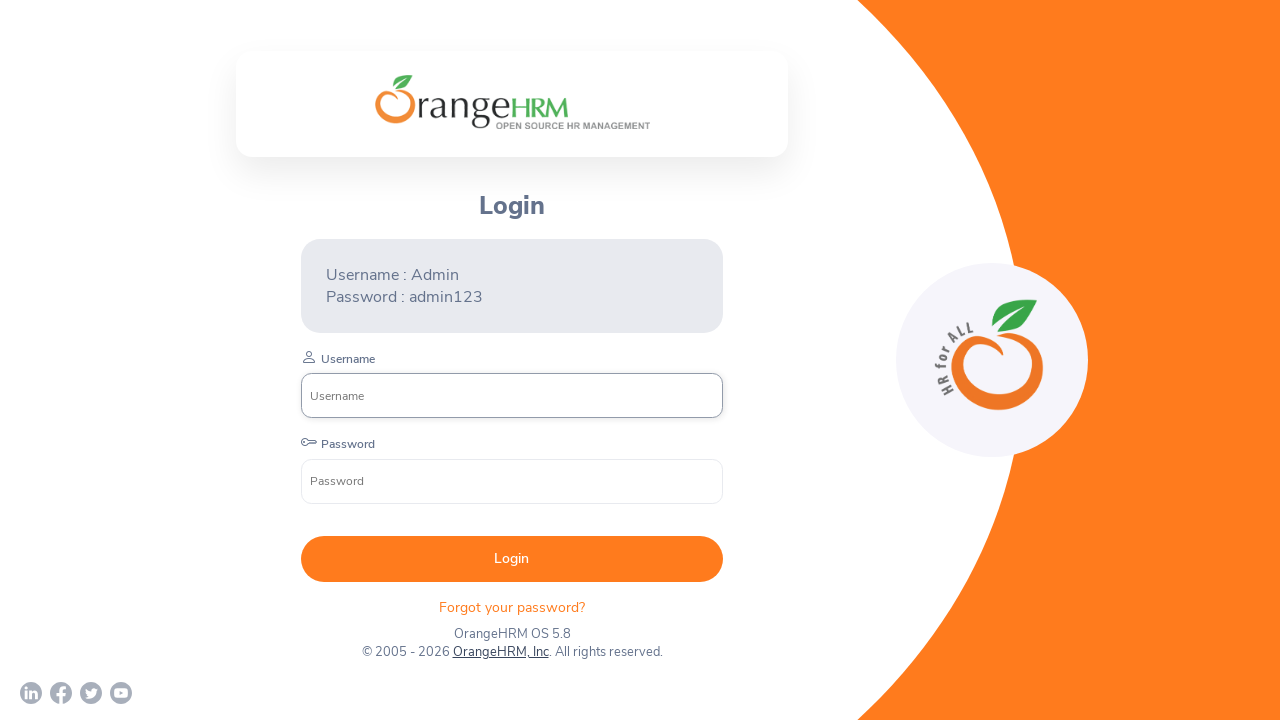

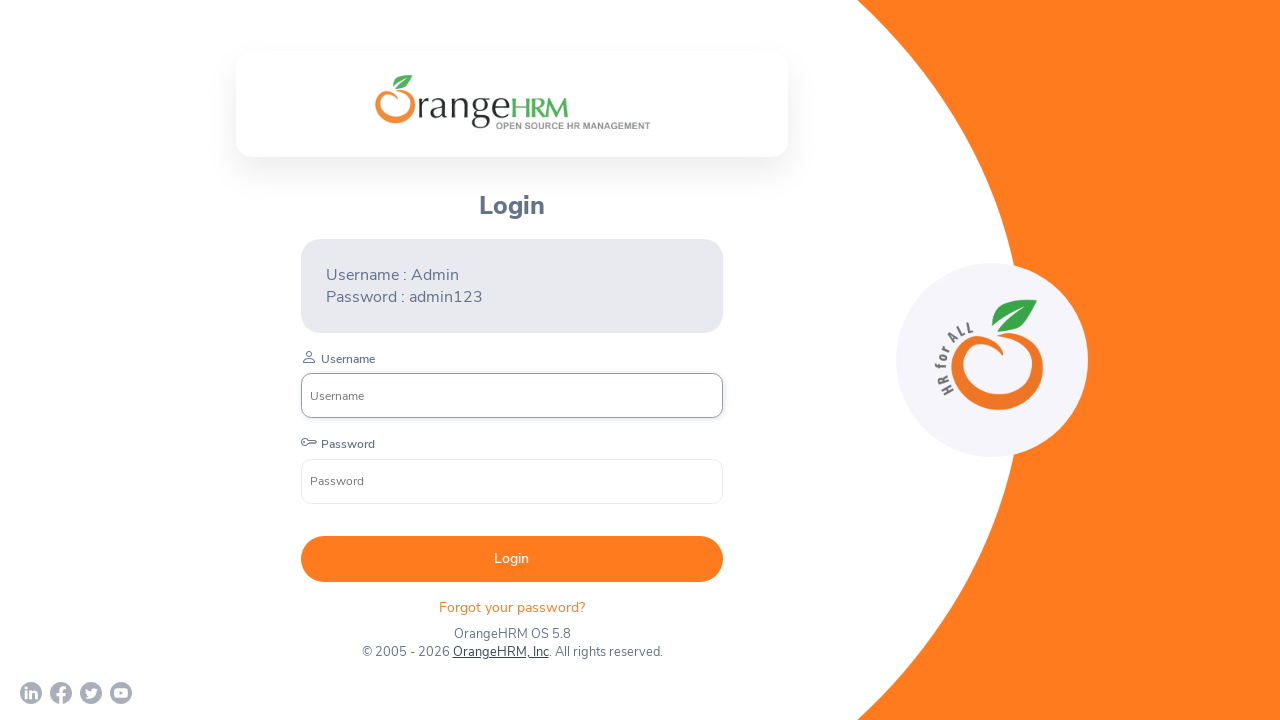